Tests handling of a simple JavaScript alert with OK button by clicking the trigger button and accepting the alert

Starting URL: https://the-internet.herokuapp.com/javascript_alerts

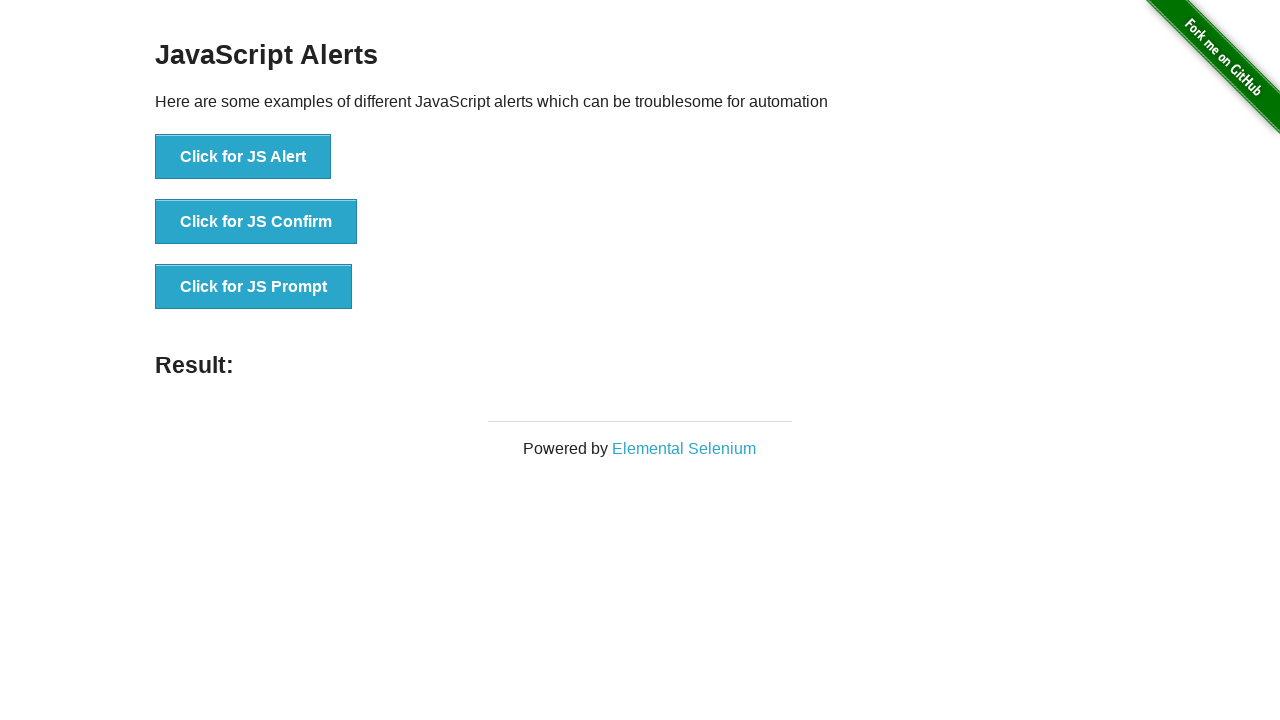

Clicked button to trigger JavaScript alert at (243, 157) on xpath=//button[text()='Click for JS Alert']
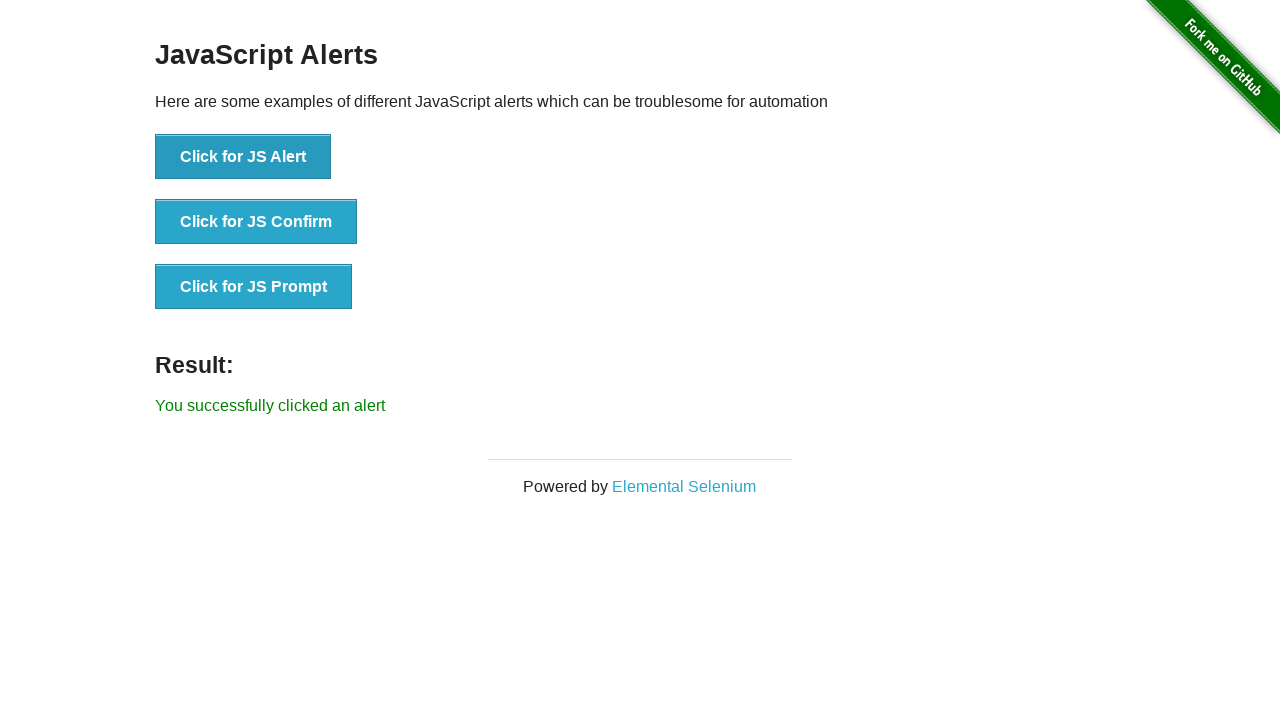

Set up dialog handler to accept alert
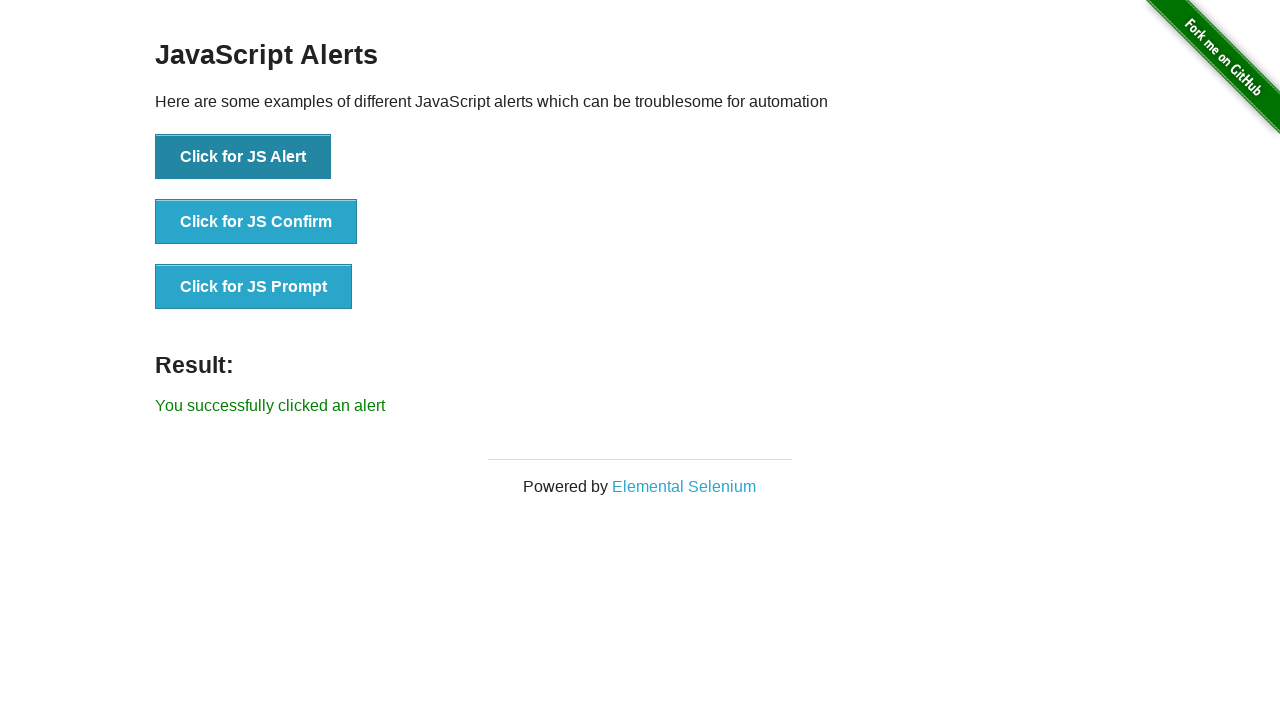

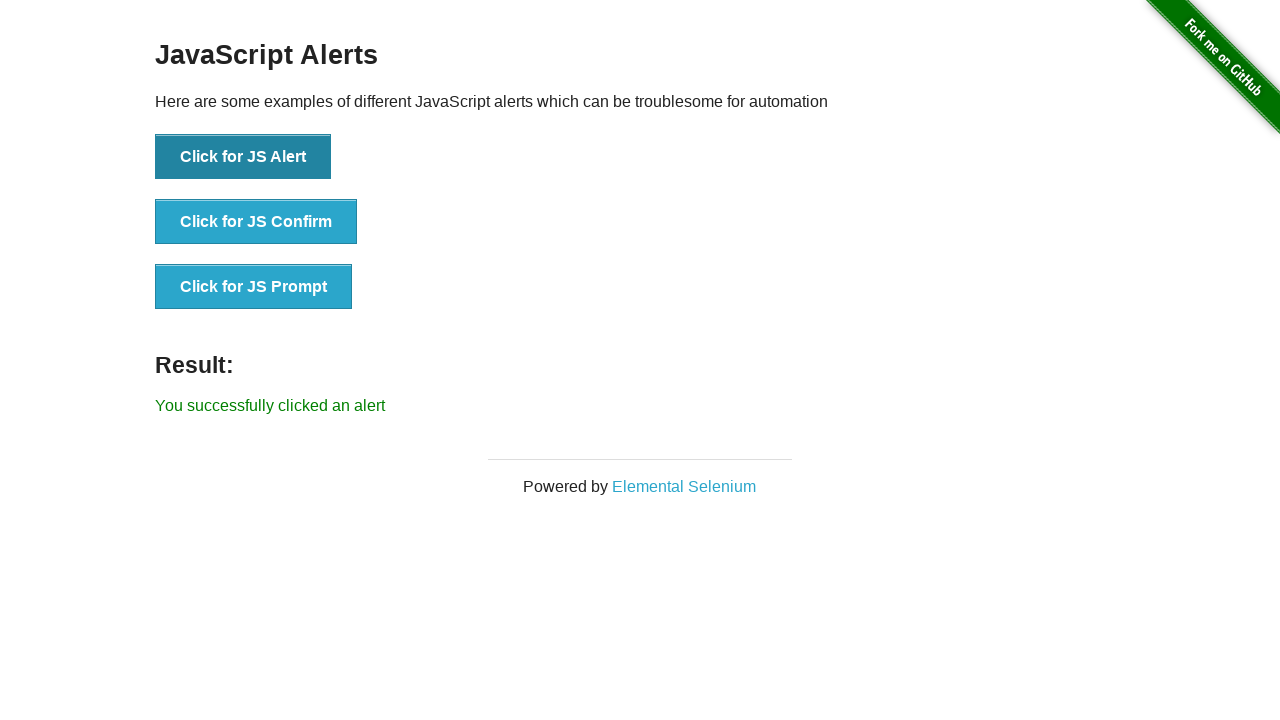